Tests navigation through dropdown menus by hovering over "Courses", then "Software Testing", and clicking on "ST Master Class" link

Starting URL: https://lh.inmakesedu.com/

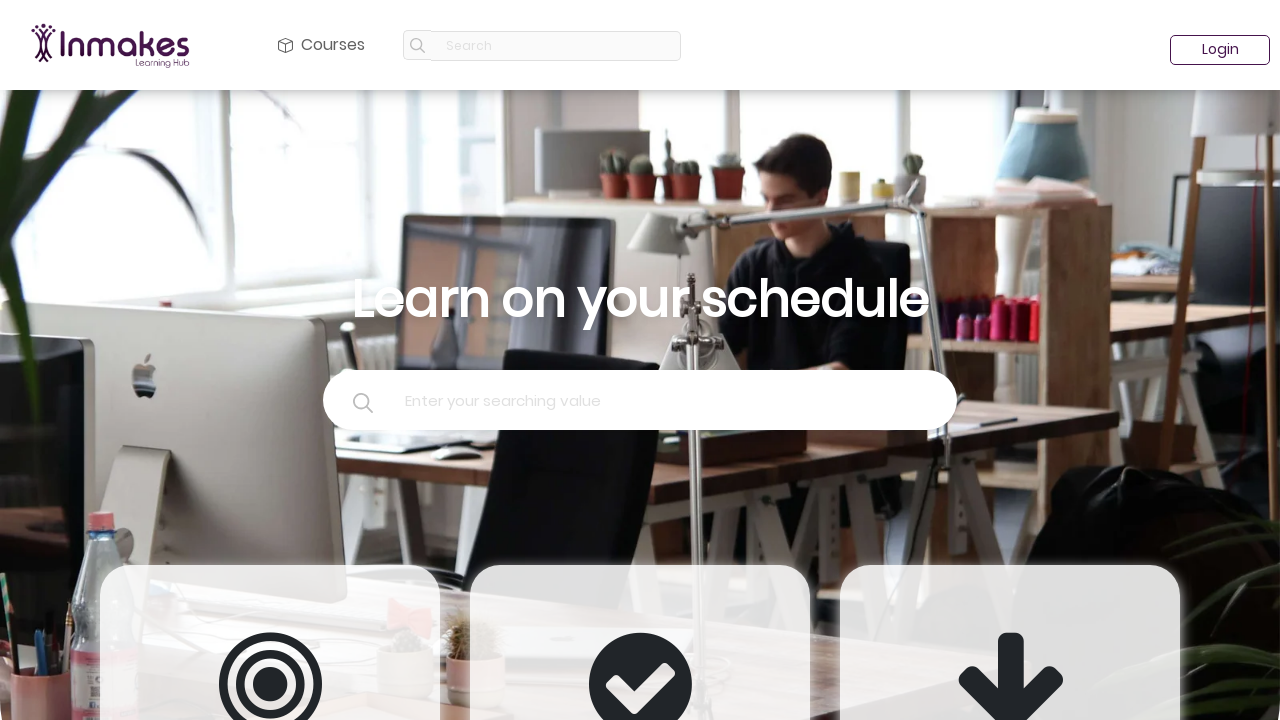

Hovered over Courses dropdown button at (322, 45) on #navbarDropdown
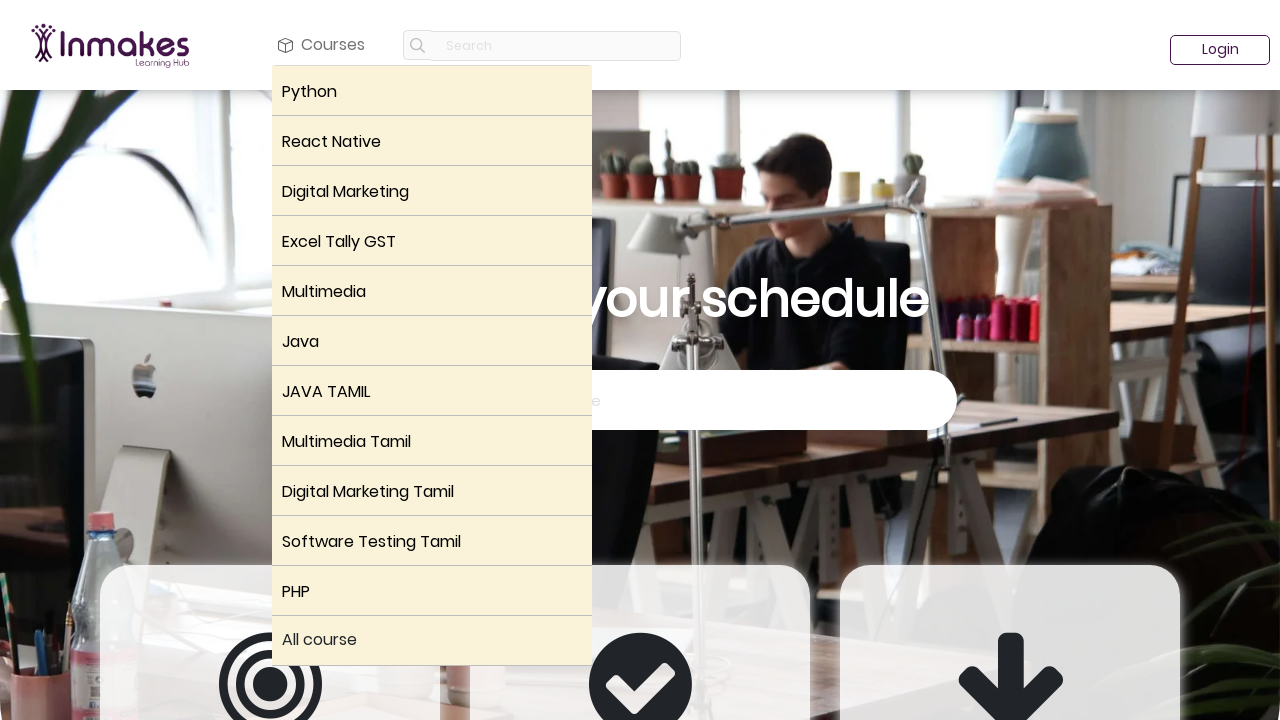

Hovered over Software Testing submenu item at (432, 541) on (//div[@class='dropdown dropright p-0 m-0'])[10]
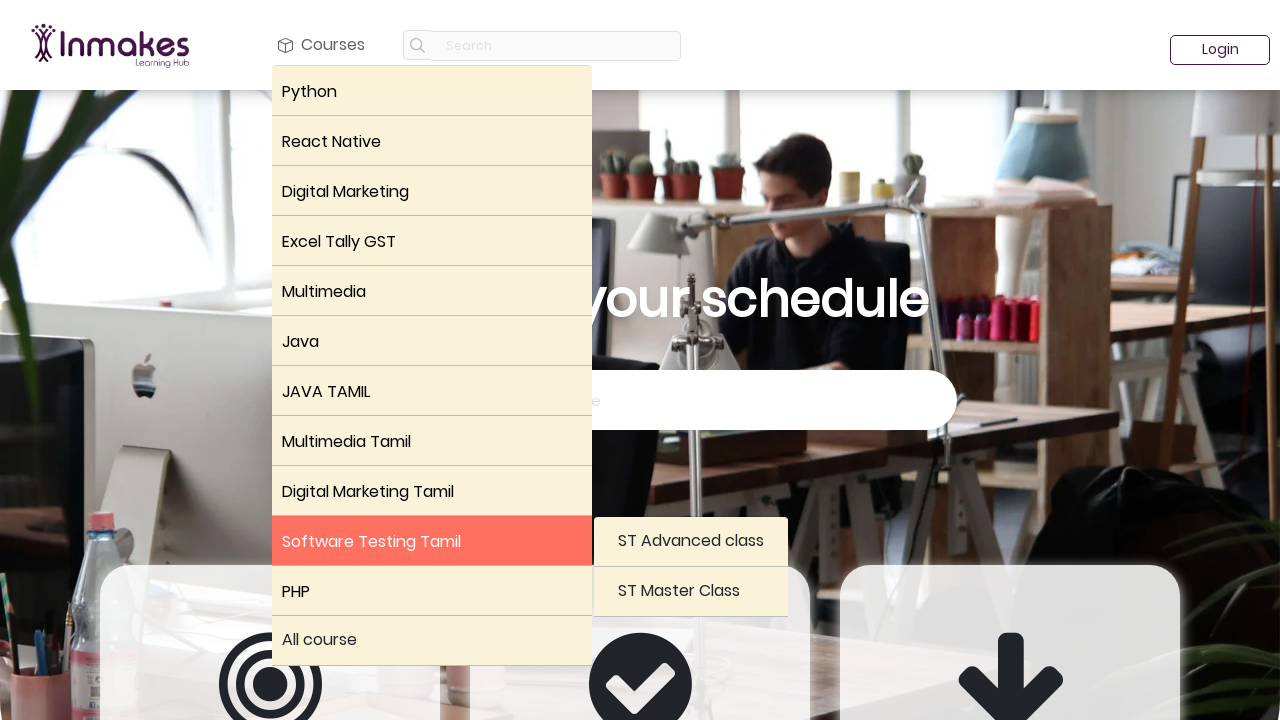

Clicked on ST Master Class link at (691, 592) on xpath=//a[text()='ST Master Class']
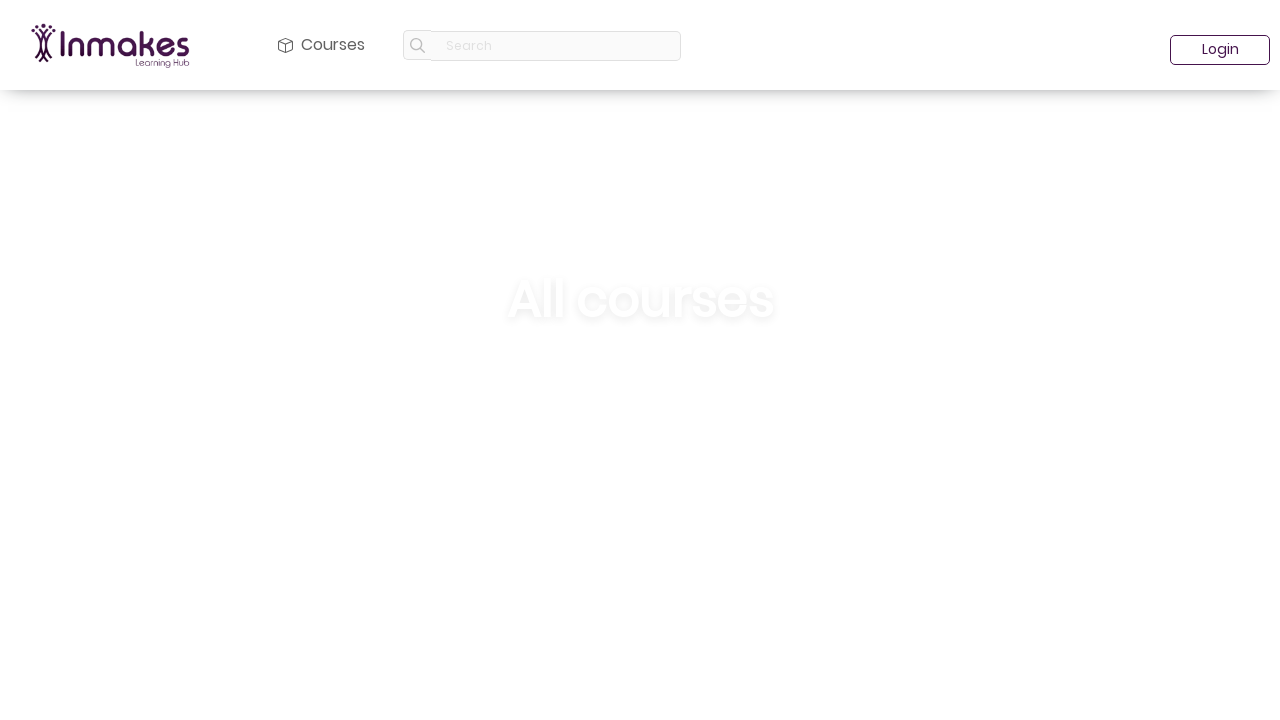

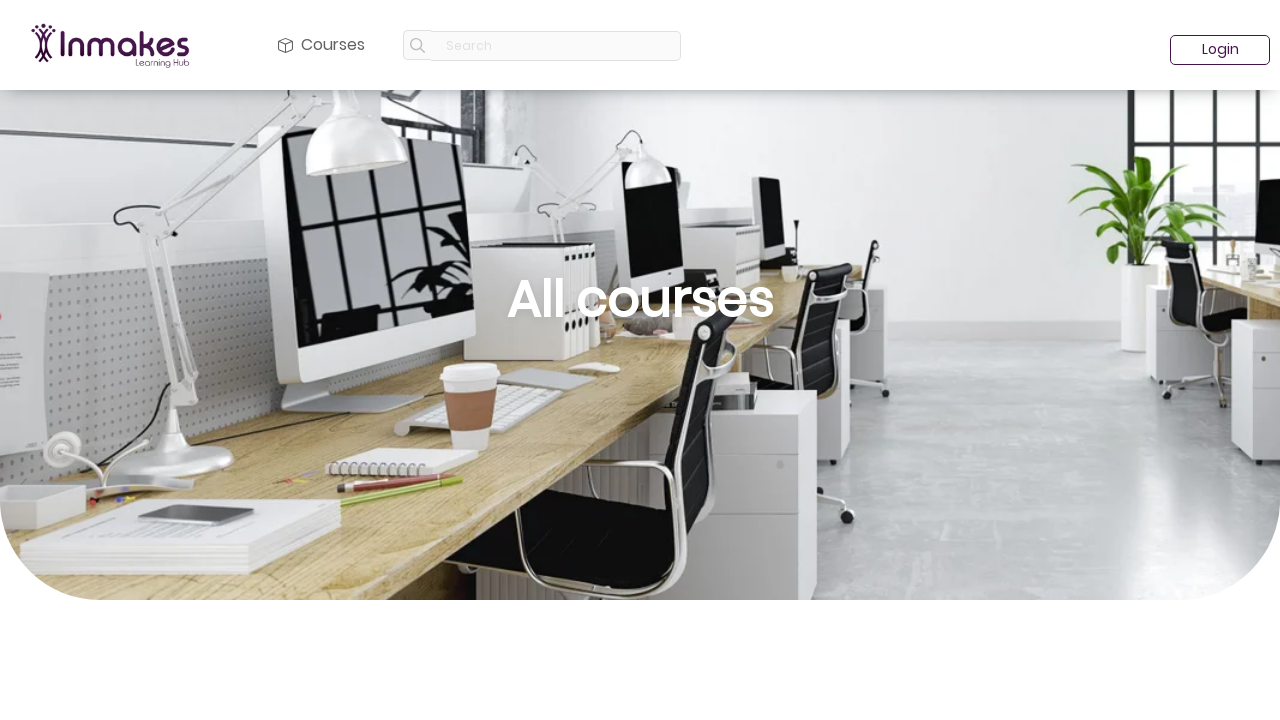